Tests displaying all todo items after switching between filters

Starting URL: https://demo.playwright.dev/todomvc

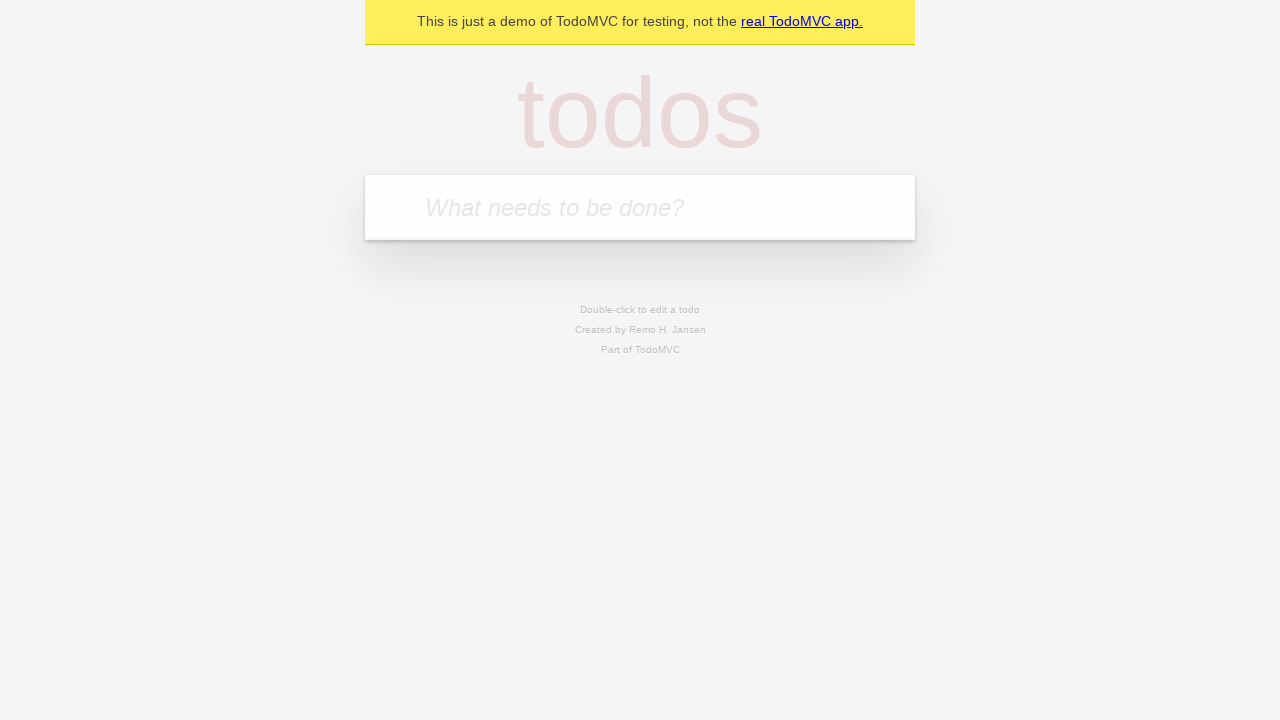

Filled new todo input with 'buy some cheese' on .new-todo
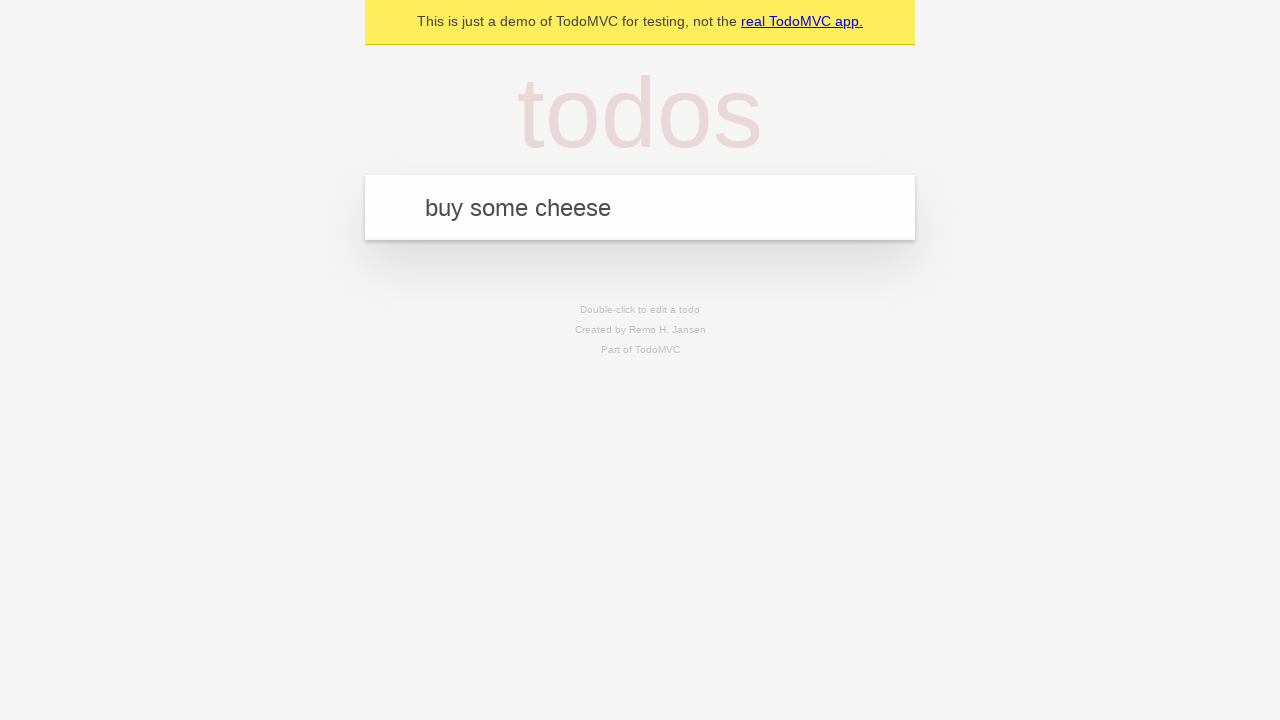

Pressed Enter to create first todo item on .new-todo
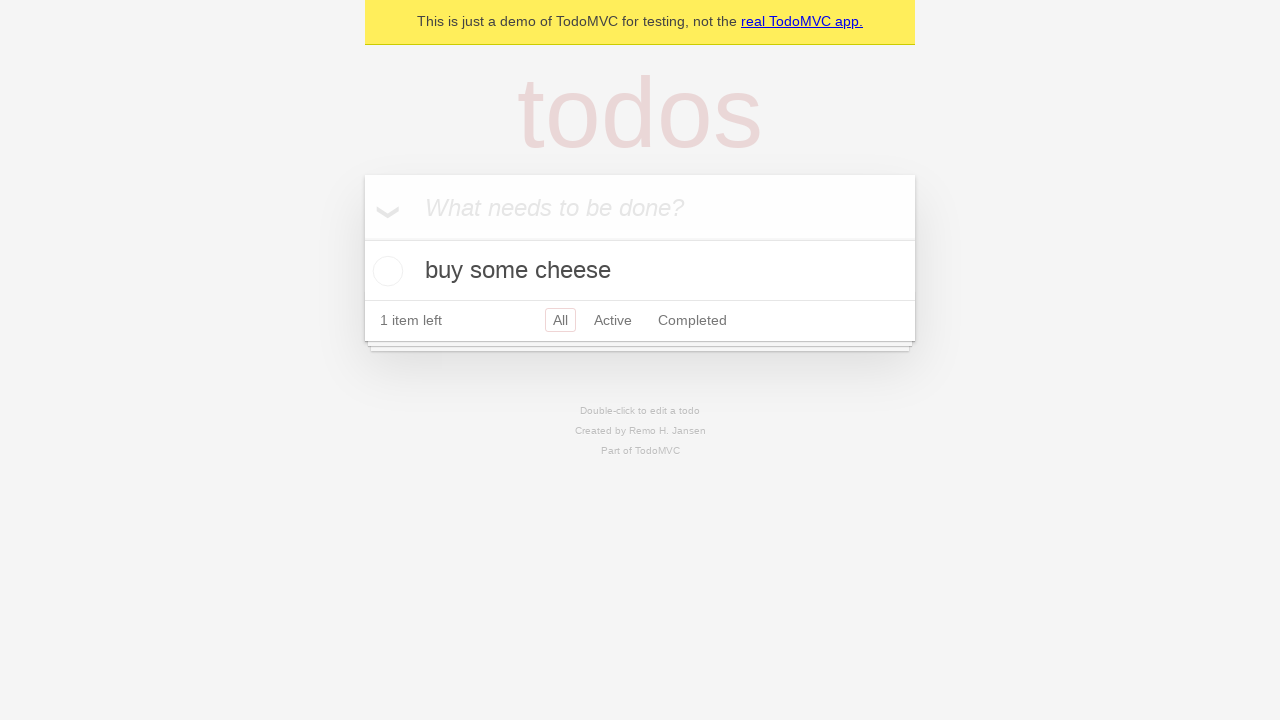

Filled new todo input with 'feed the cat' on .new-todo
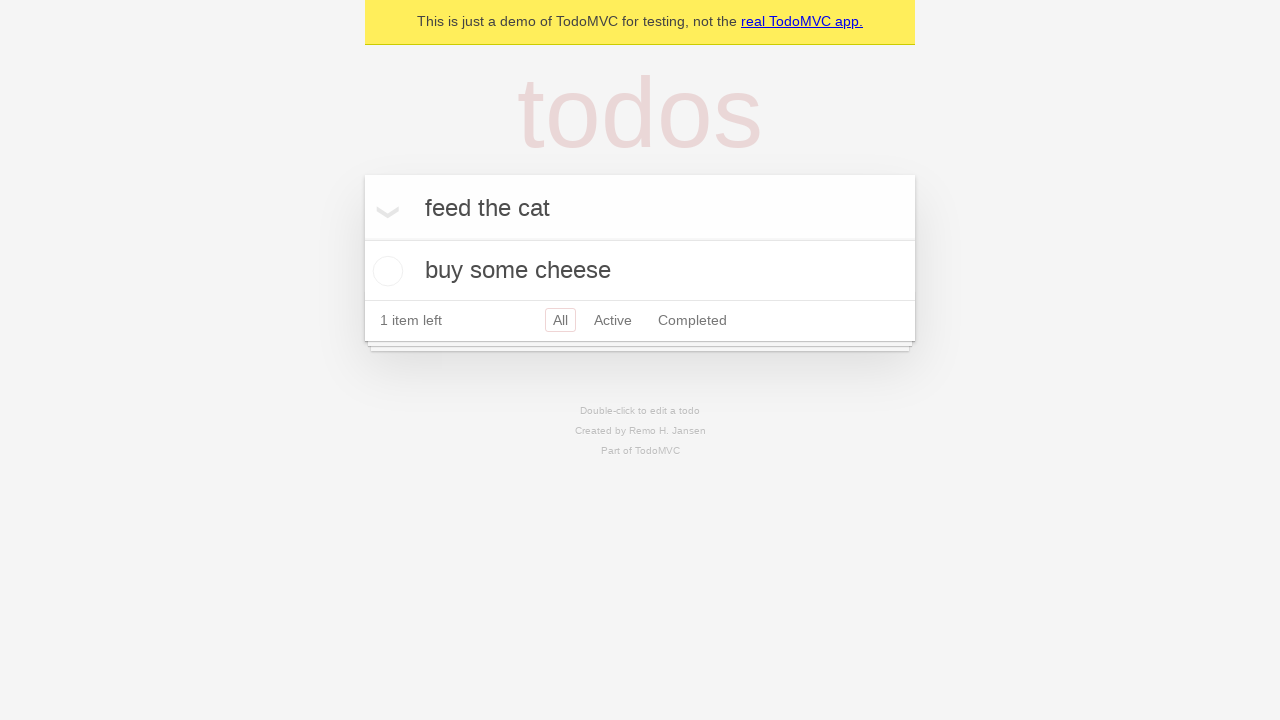

Pressed Enter to create second todo item on .new-todo
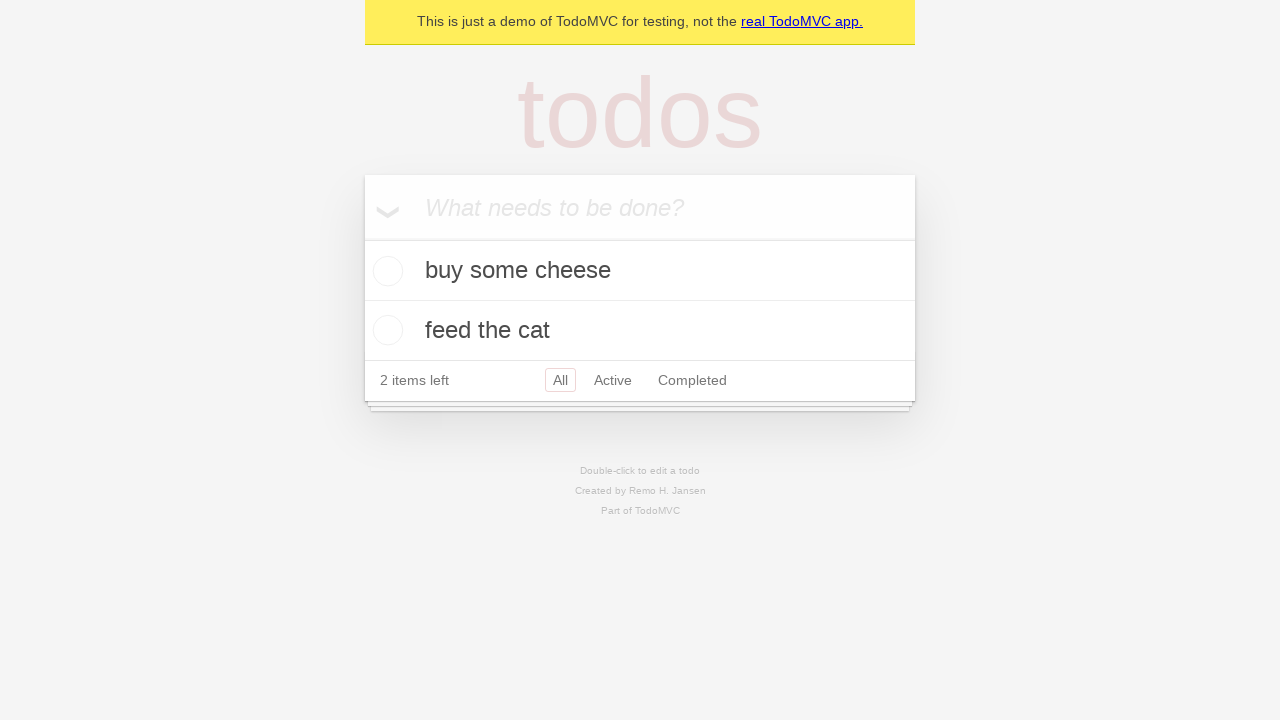

Filled new todo input with 'book a doctors appointment' on .new-todo
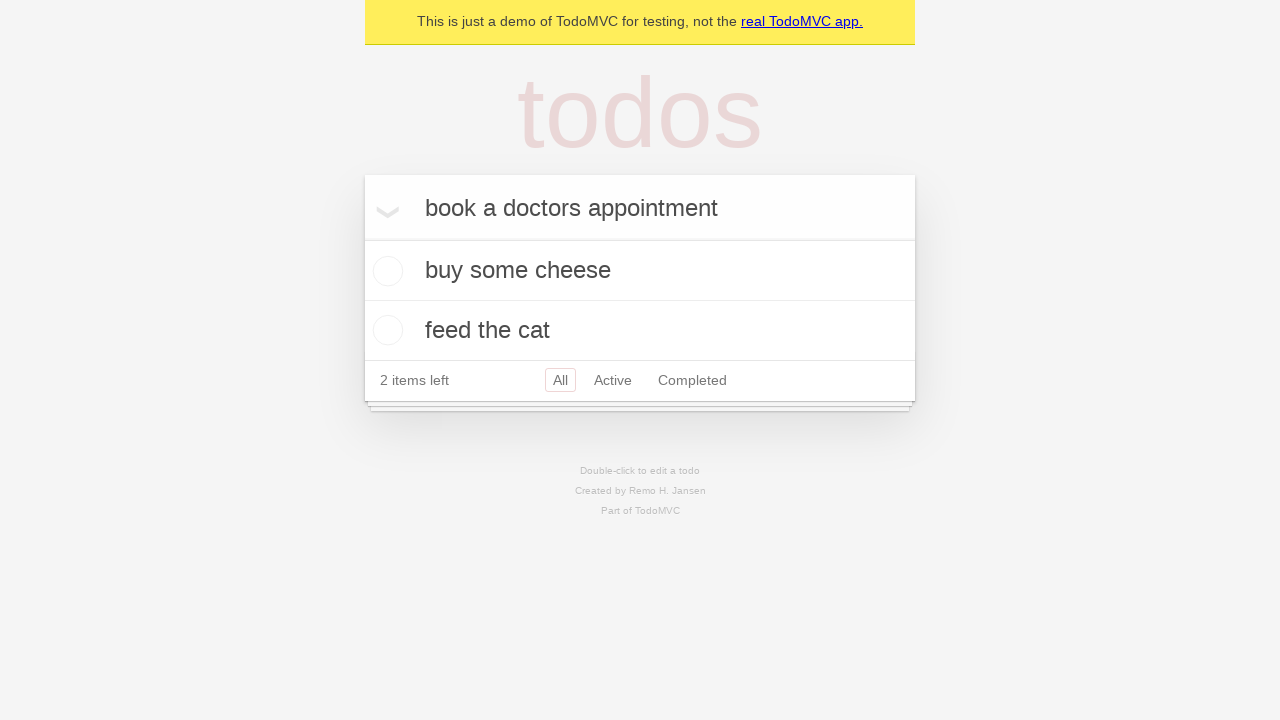

Pressed Enter to create third todo item on .new-todo
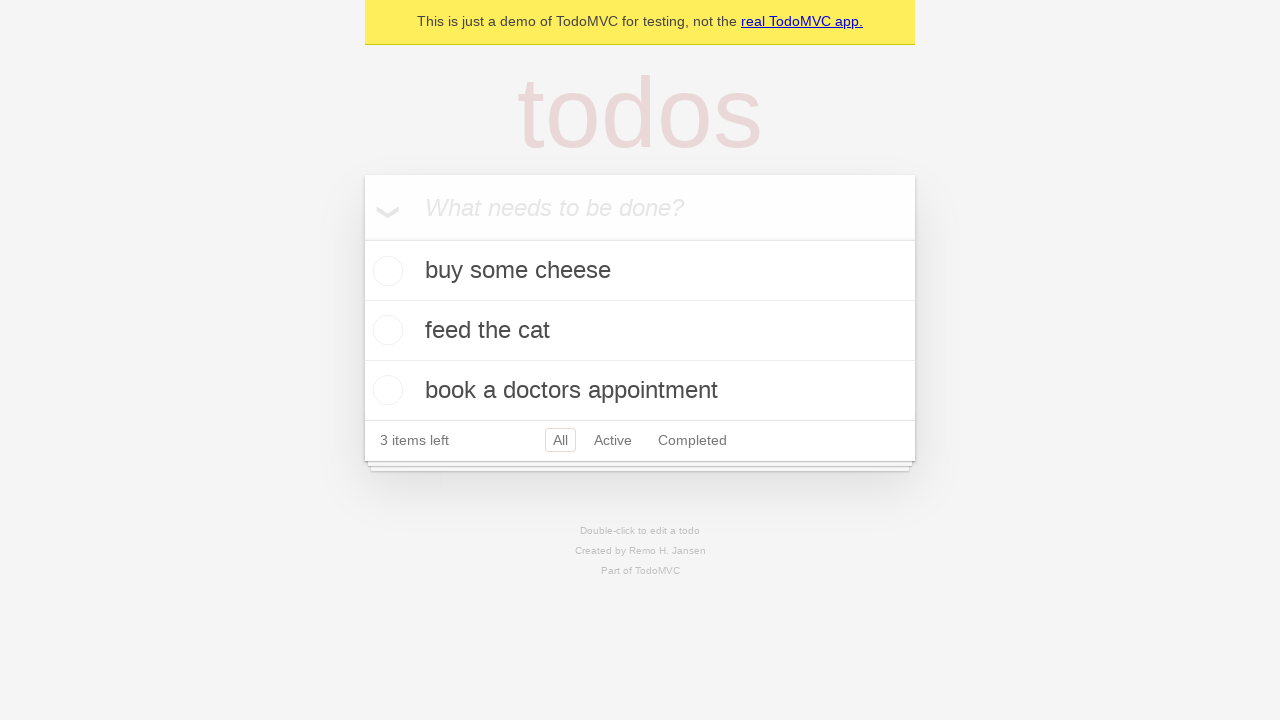

Checked the second todo item as completed at (385, 330) on .todo-list li .toggle >> nth=1
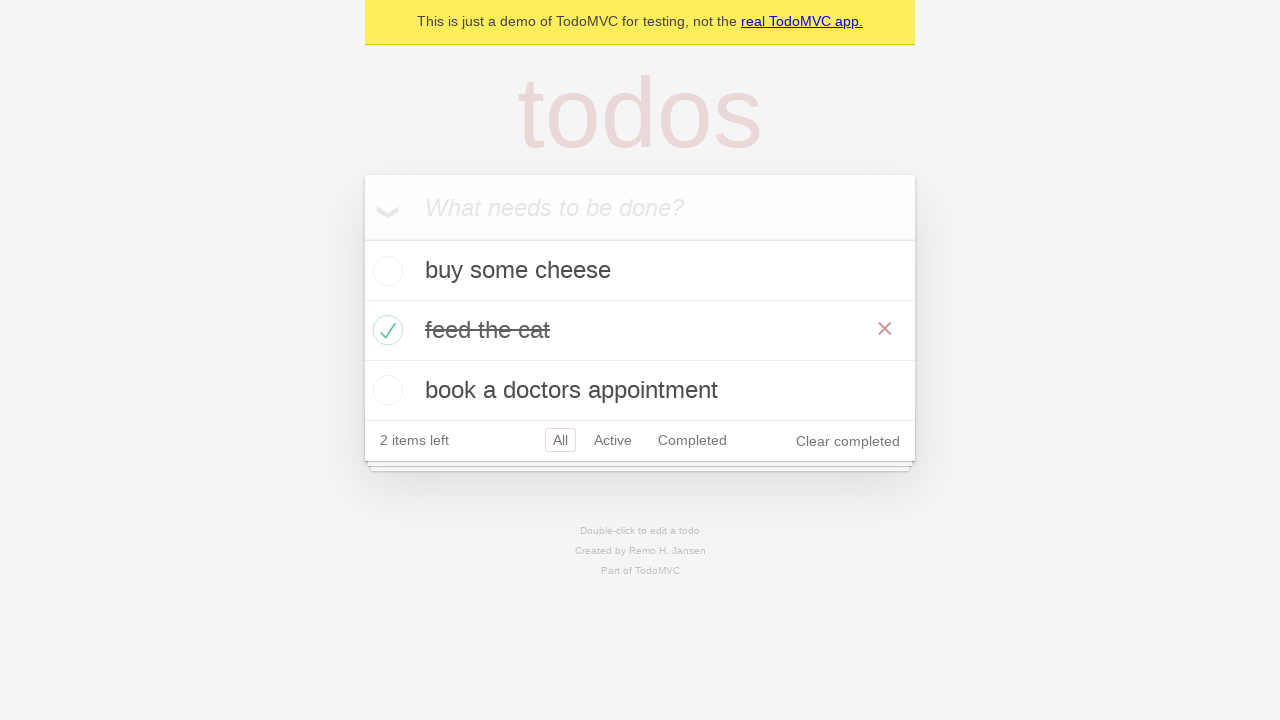

Clicked Active filter to display active items only at (613, 440) on .filters >> text=Active
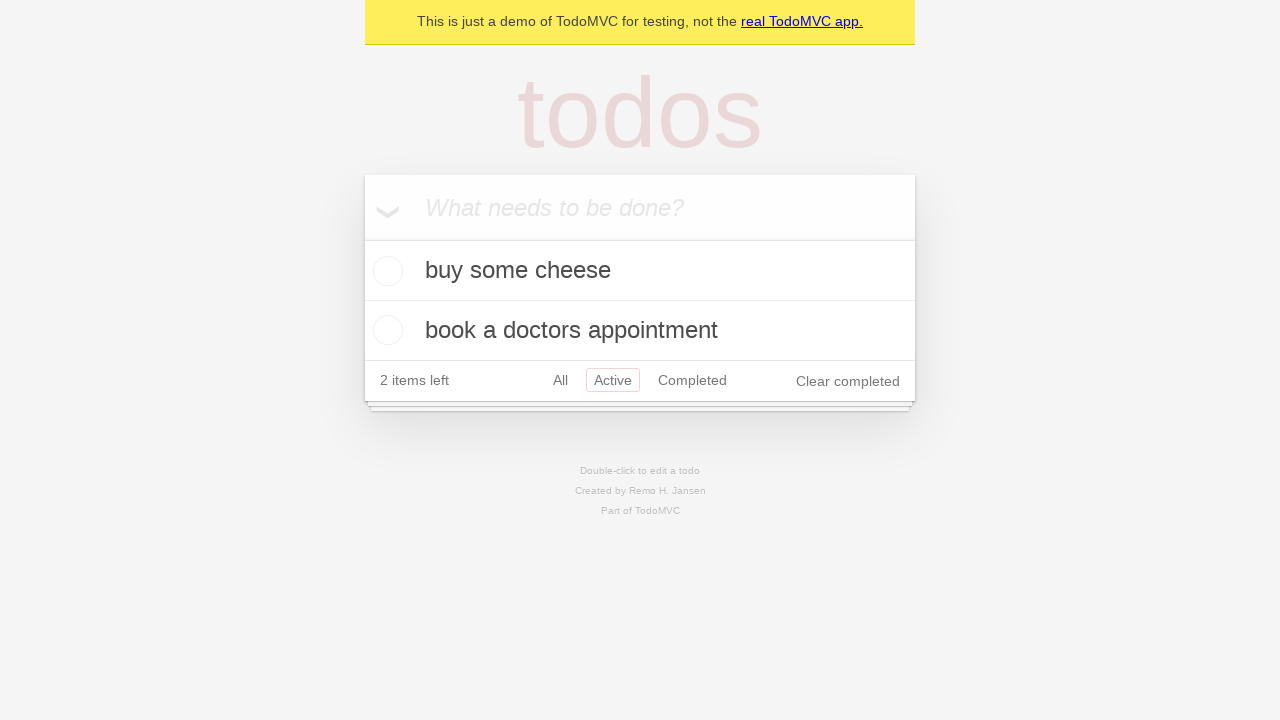

Clicked Completed filter to display completed items only at (692, 380) on .filters >> text=Completed
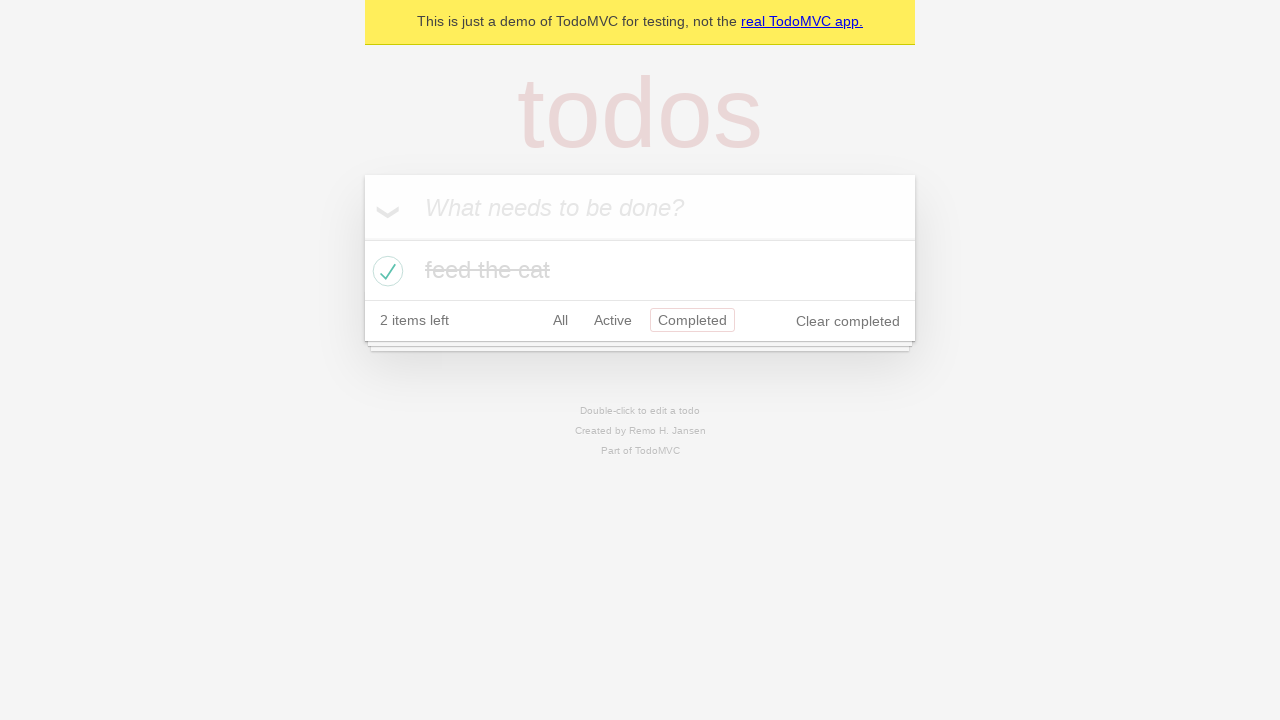

Clicked All filter to display all items at (560, 320) on .filters >> text=All
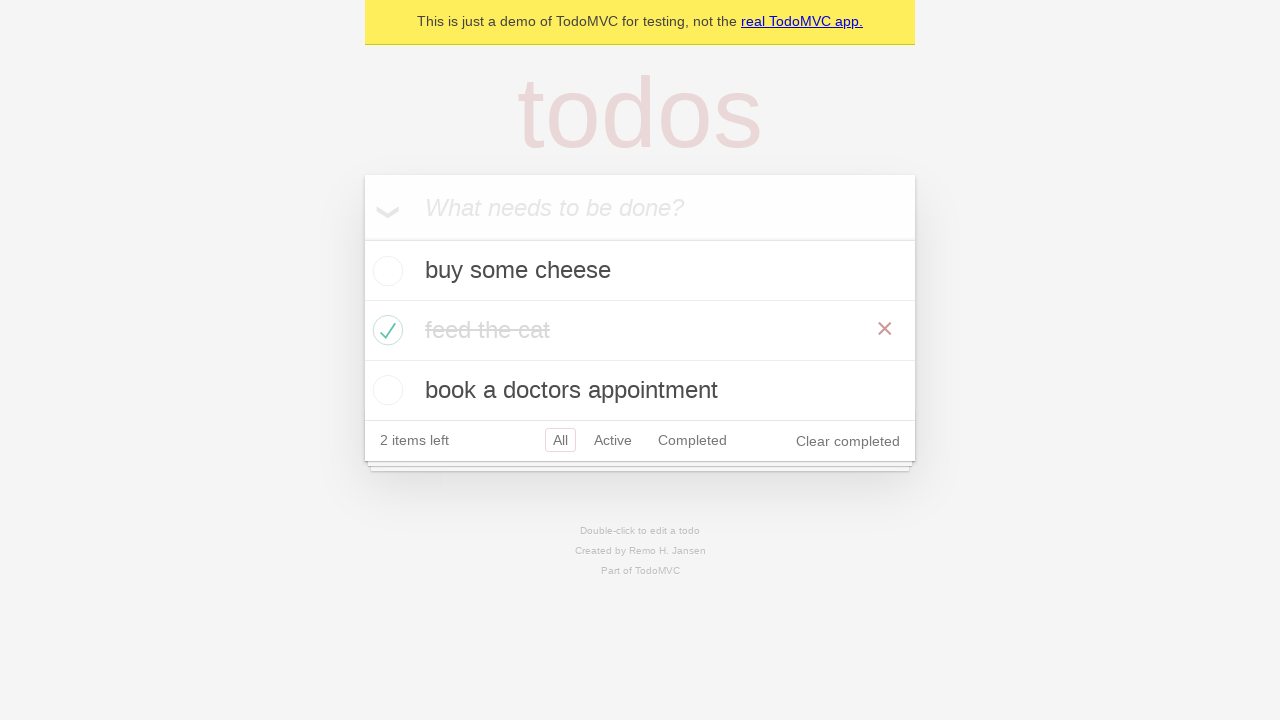

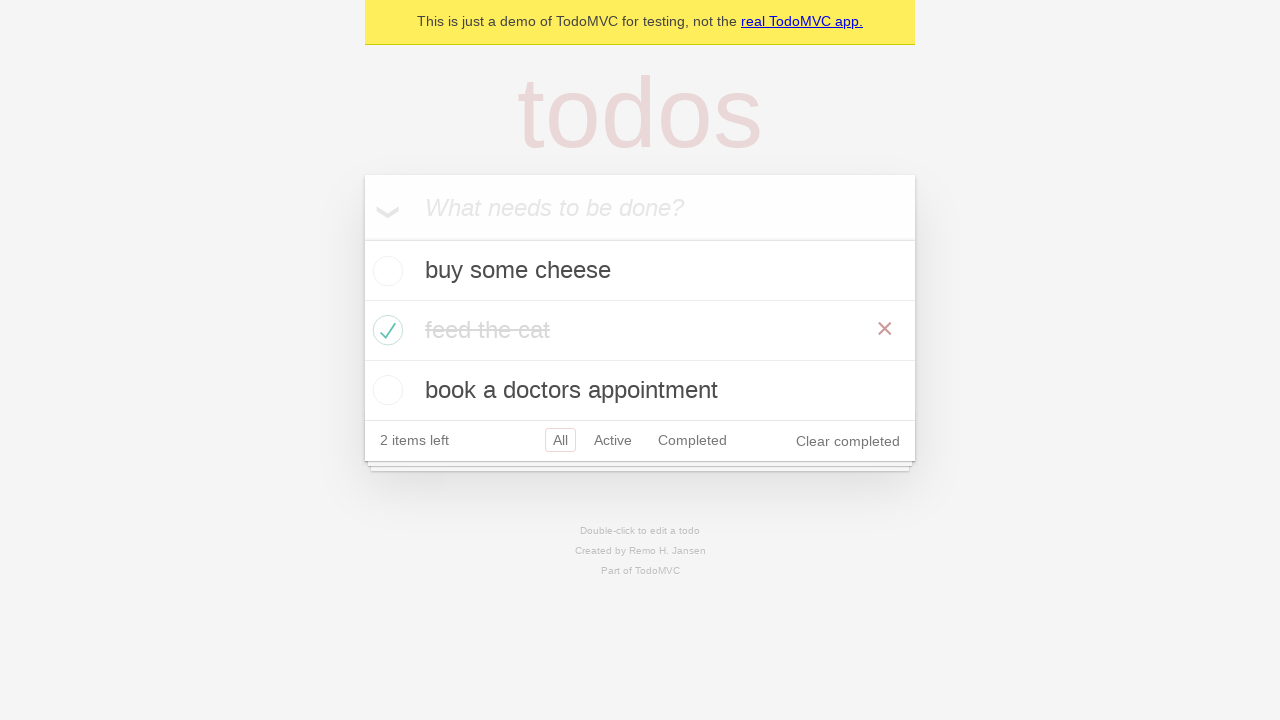